Tests multi-tab browser functionality by opening a new tab, navigating to a different page to extract course information, then switching back to the original tab to enter that information into a form field.

Starting URL: https://rahulshettyacademy.com/angularpractice/

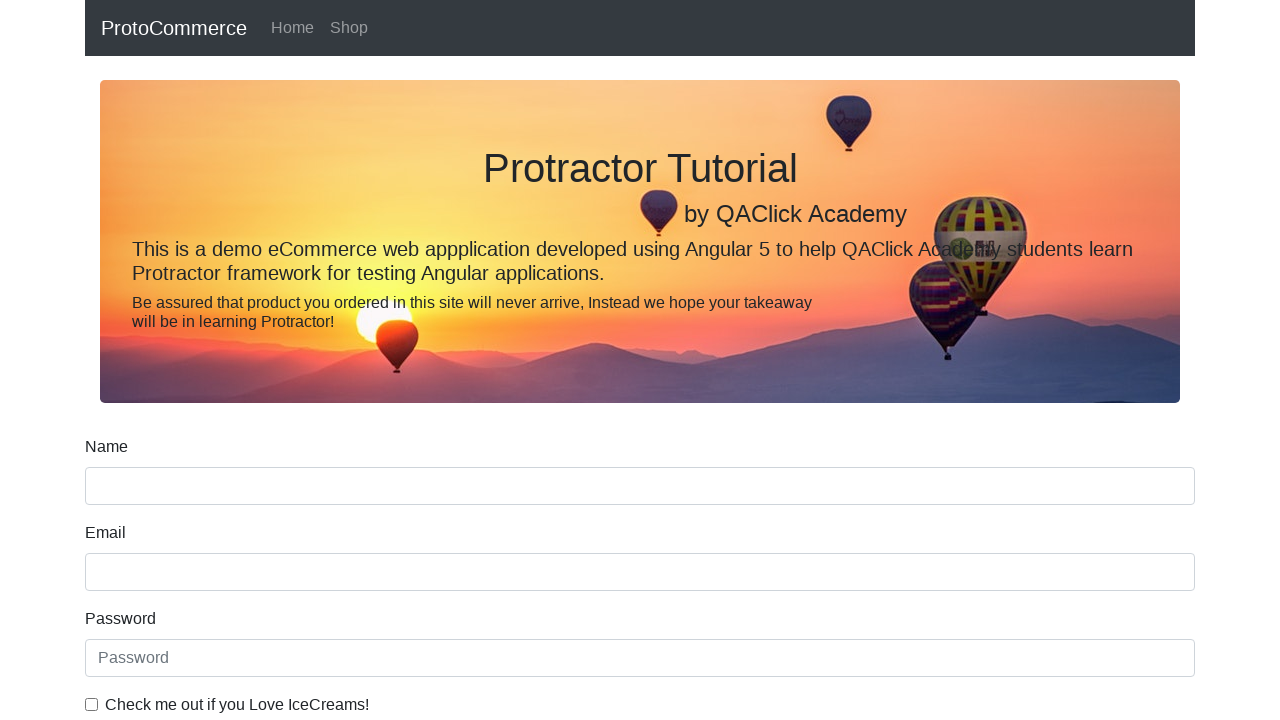

Opened a new browser tab
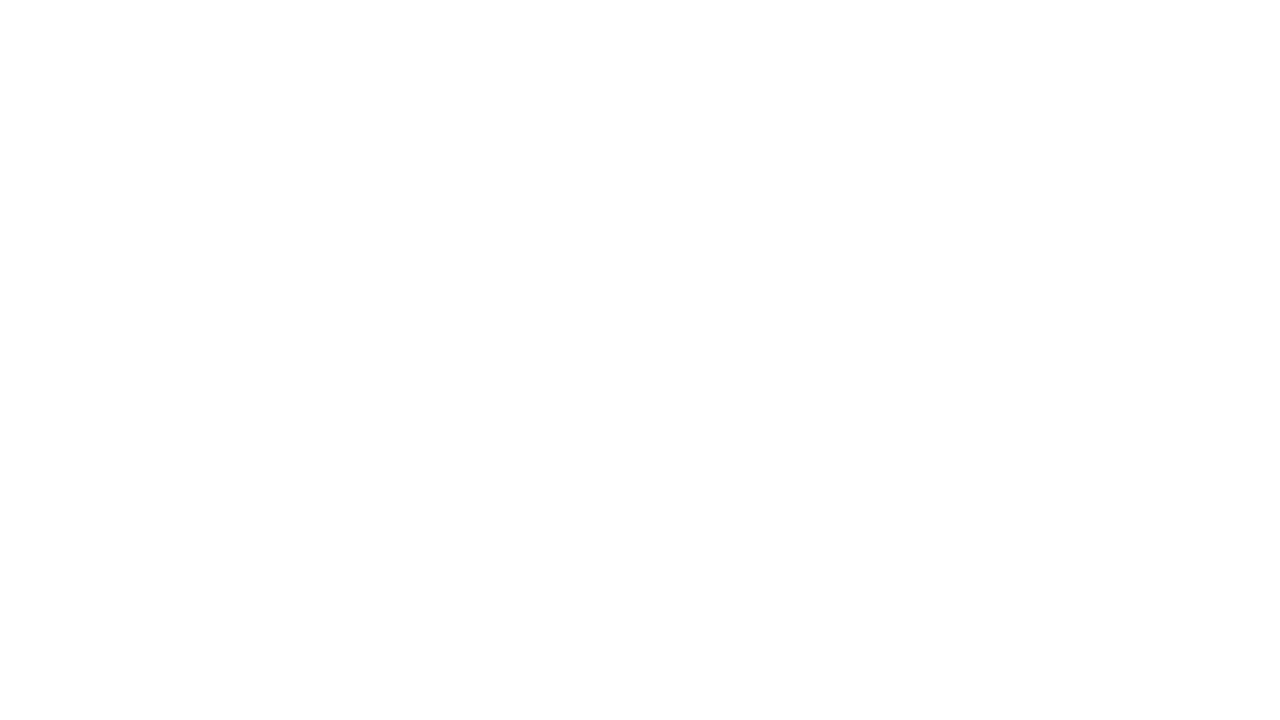

Navigated to https://rahulshettyacademy.com in new tab
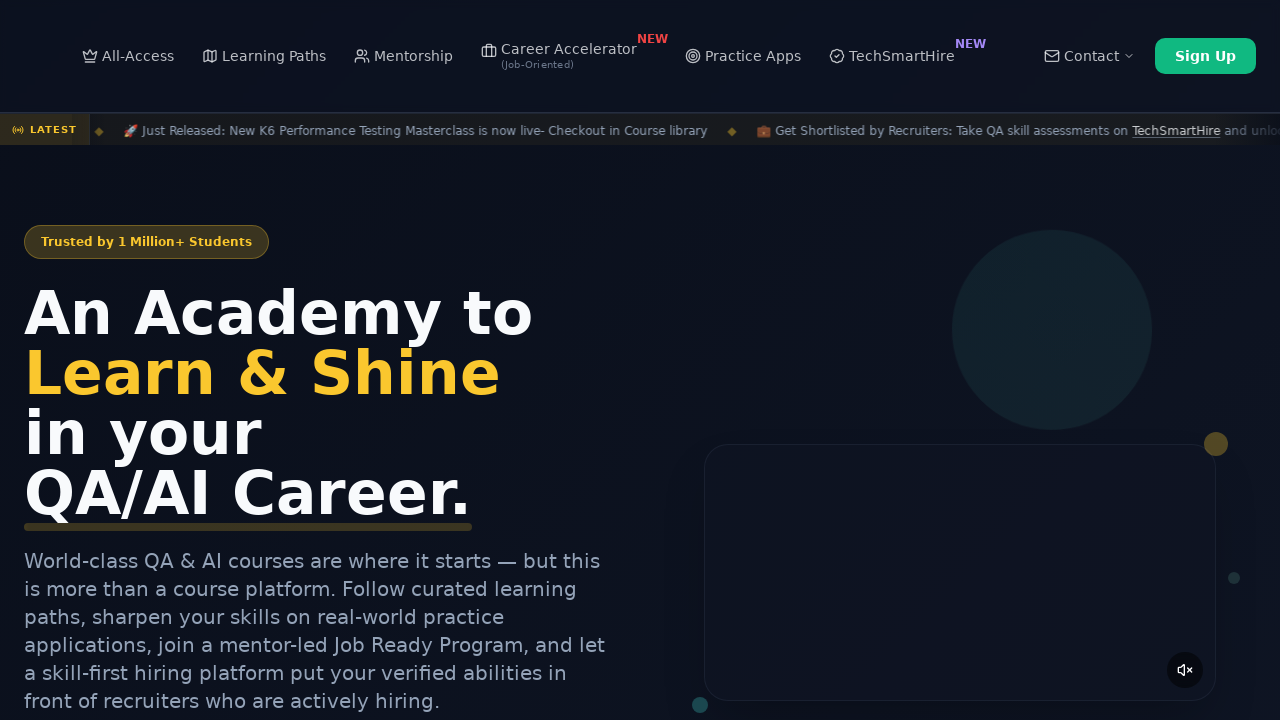

Waited for course links to load
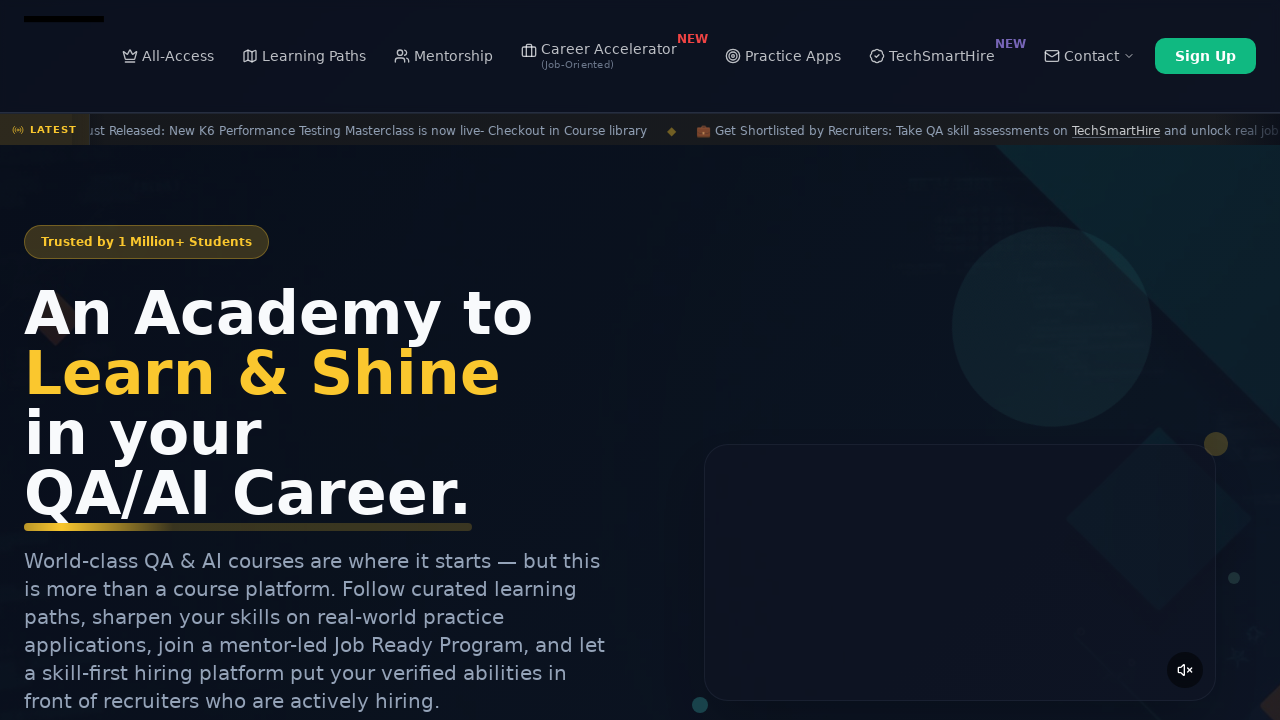

Located all course links on the page
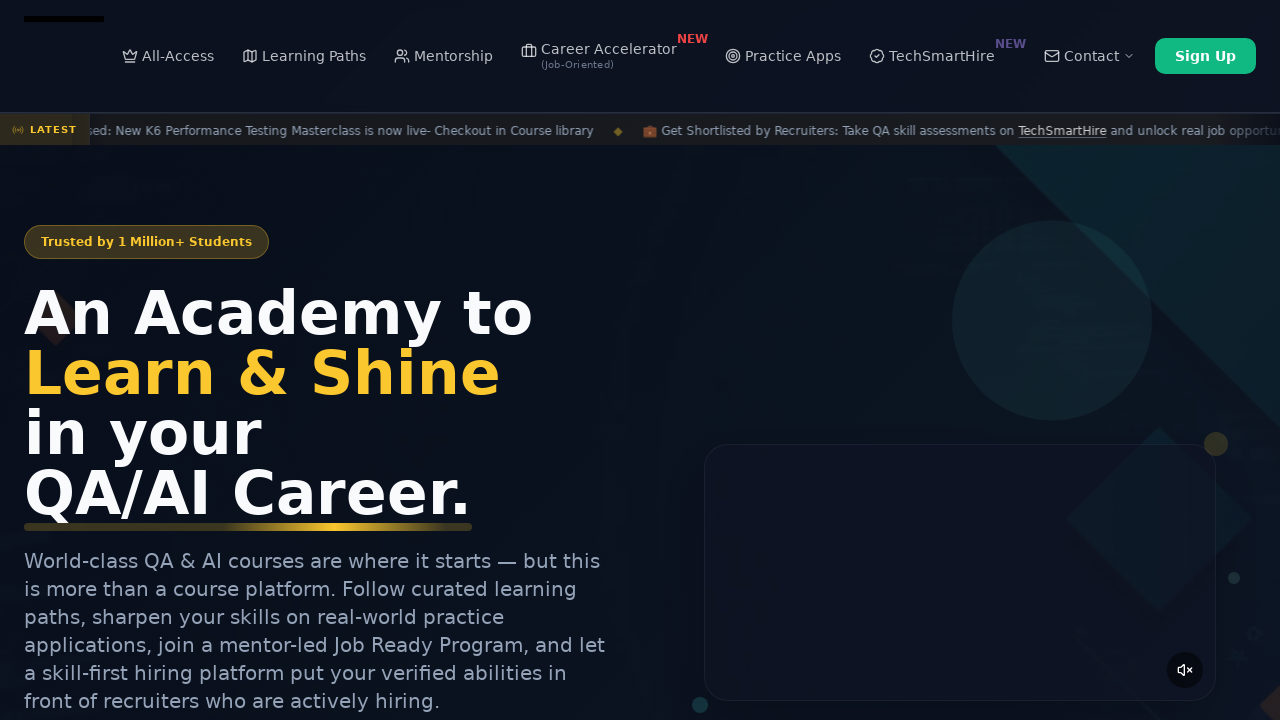

Extracted course name: Playwright Testing
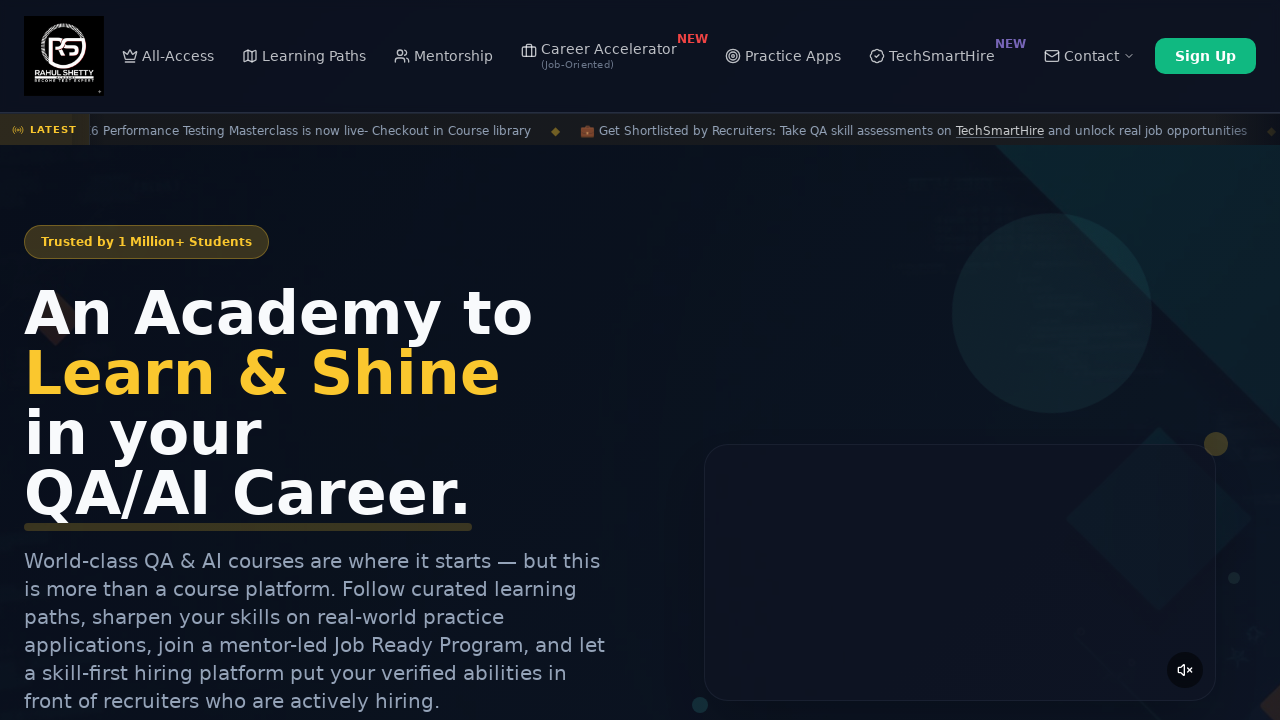

Switched back to original tab
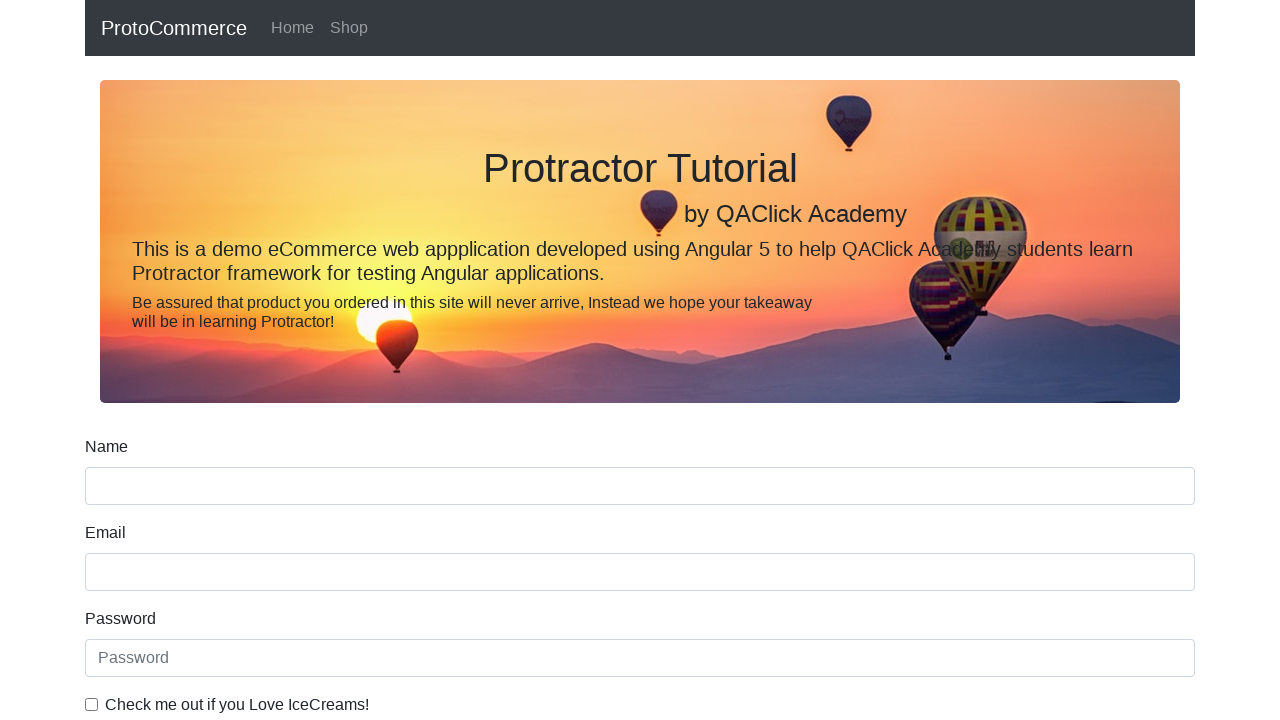

Filled name field with course name: Playwright Testing on input[name='name']
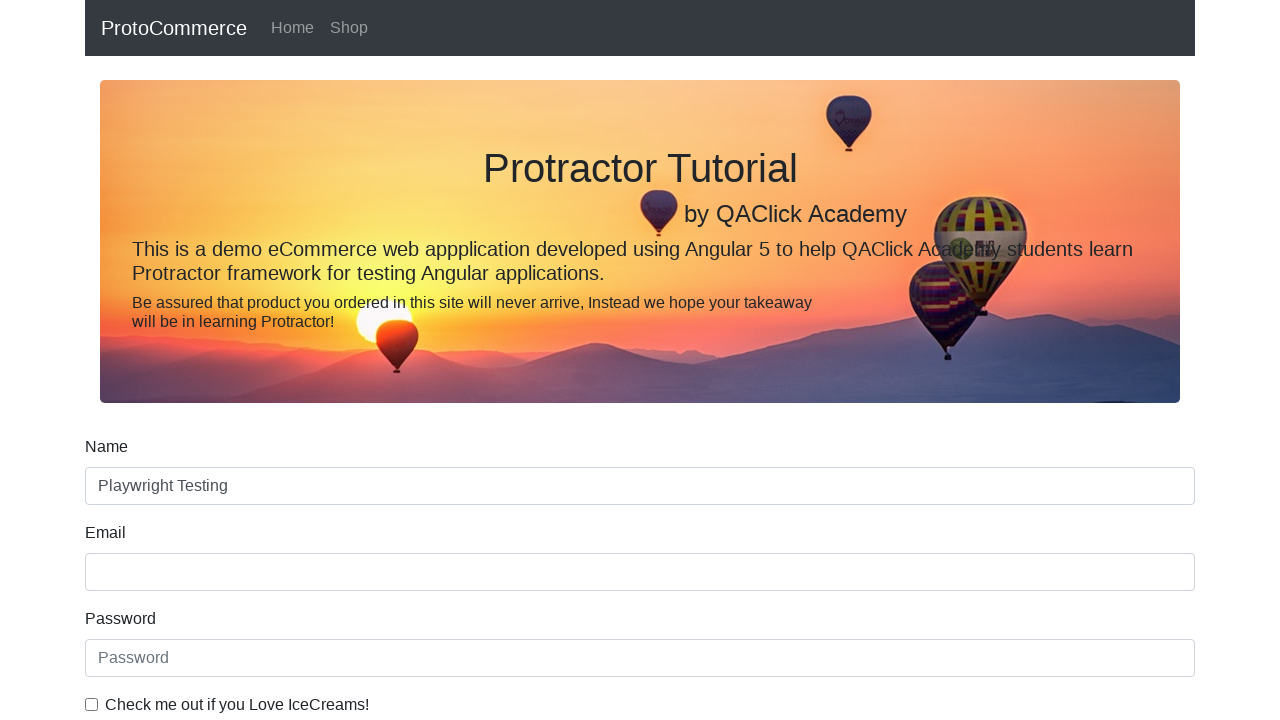

Closed the new tab
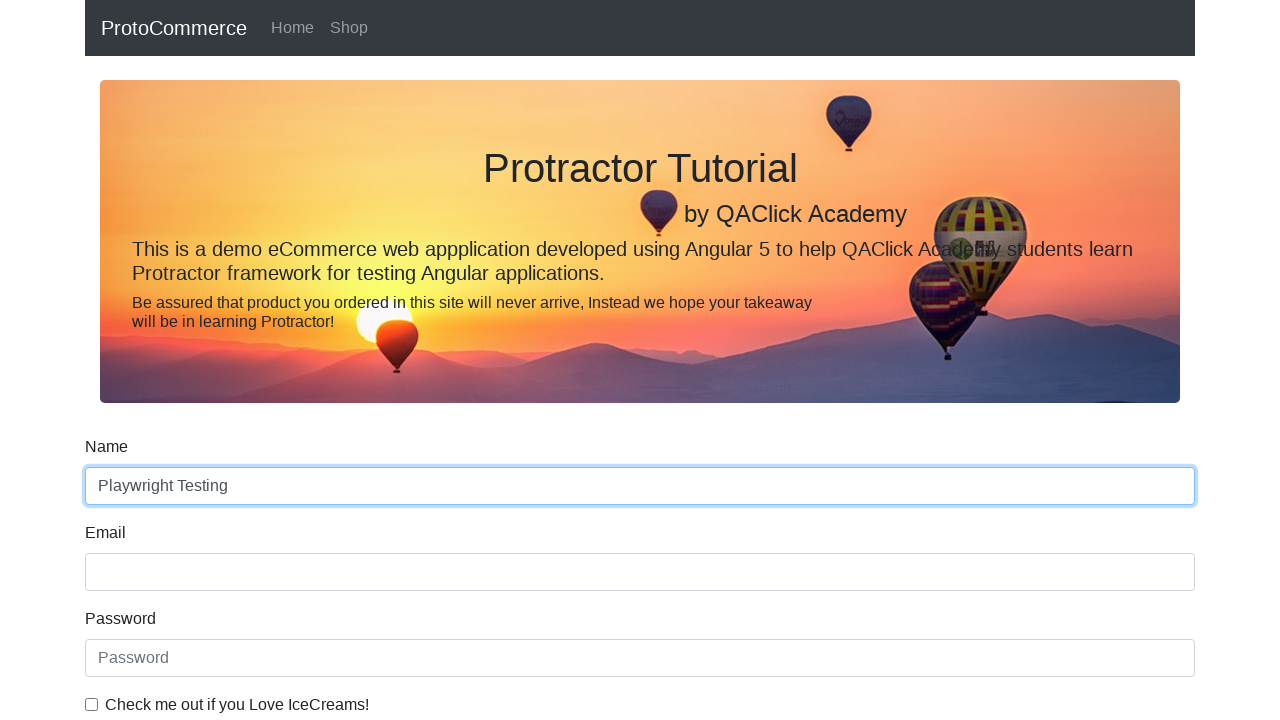

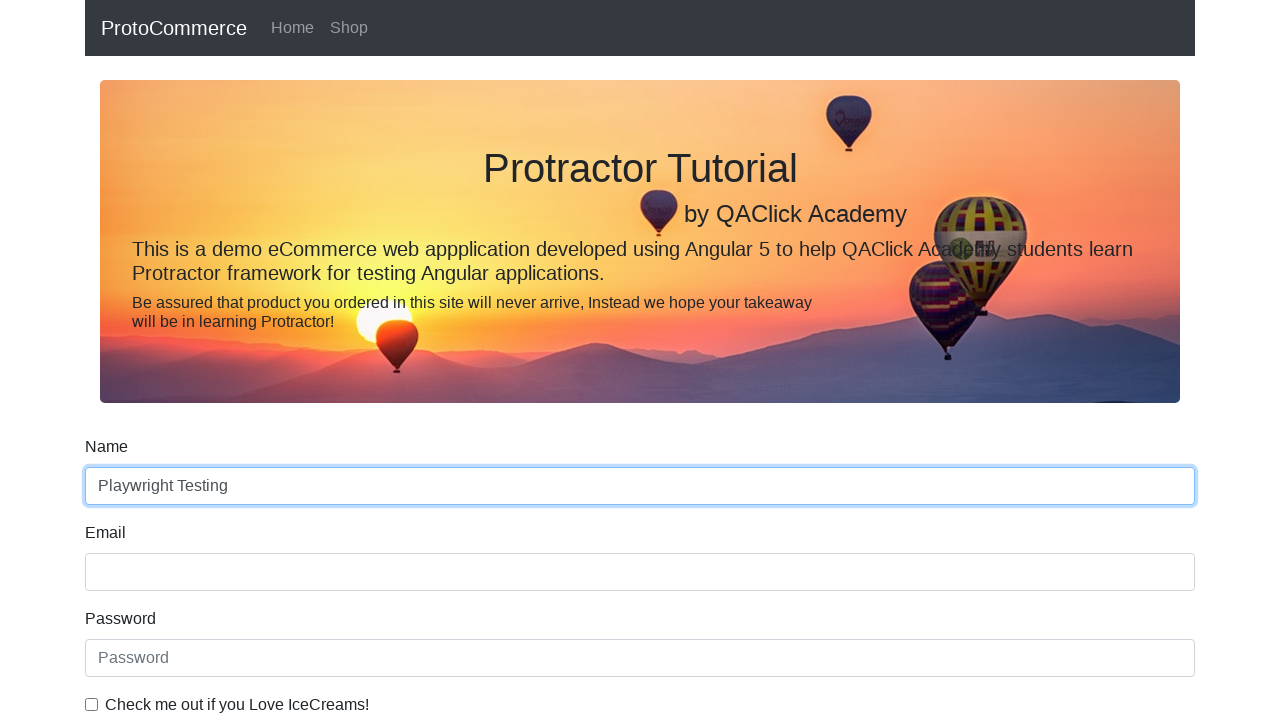